Tests prompt alert handling by clicking a button to trigger a prompt dialog, entering text into it, and accepting

Starting URL: https://training-support.net/webelements/alerts

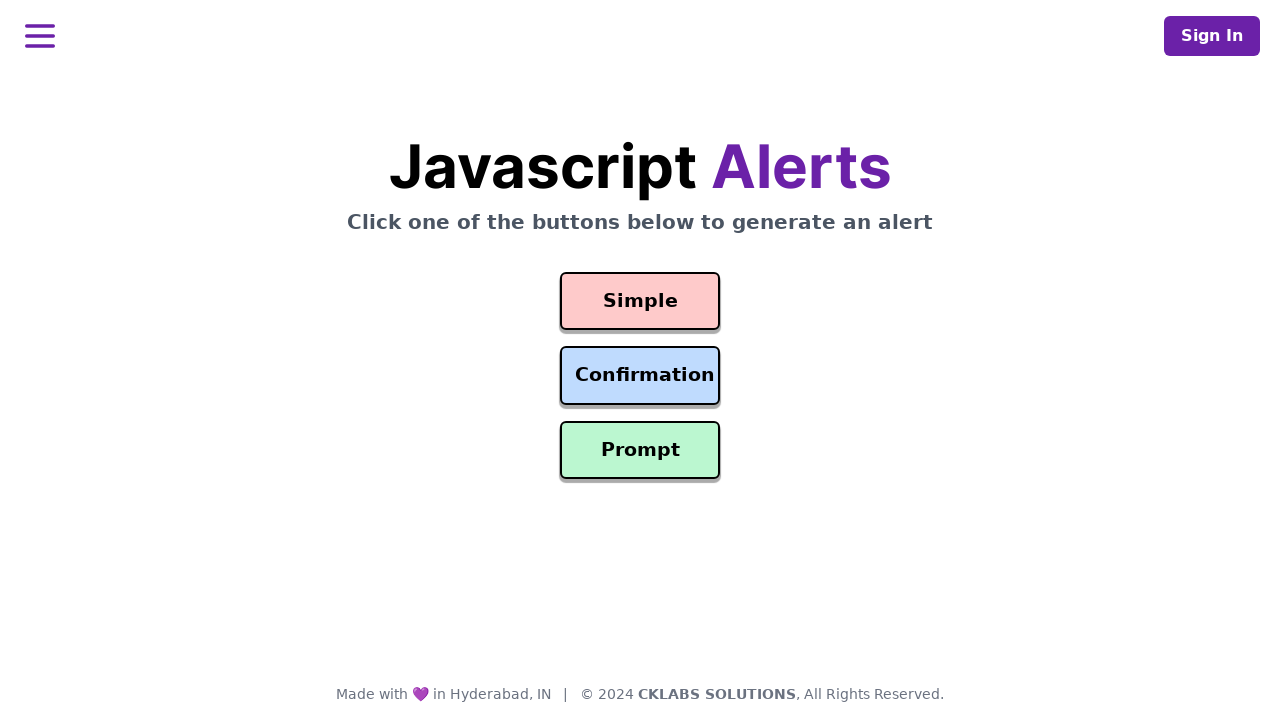

Set up dialog handler to accept prompt with text 'Awesome!'
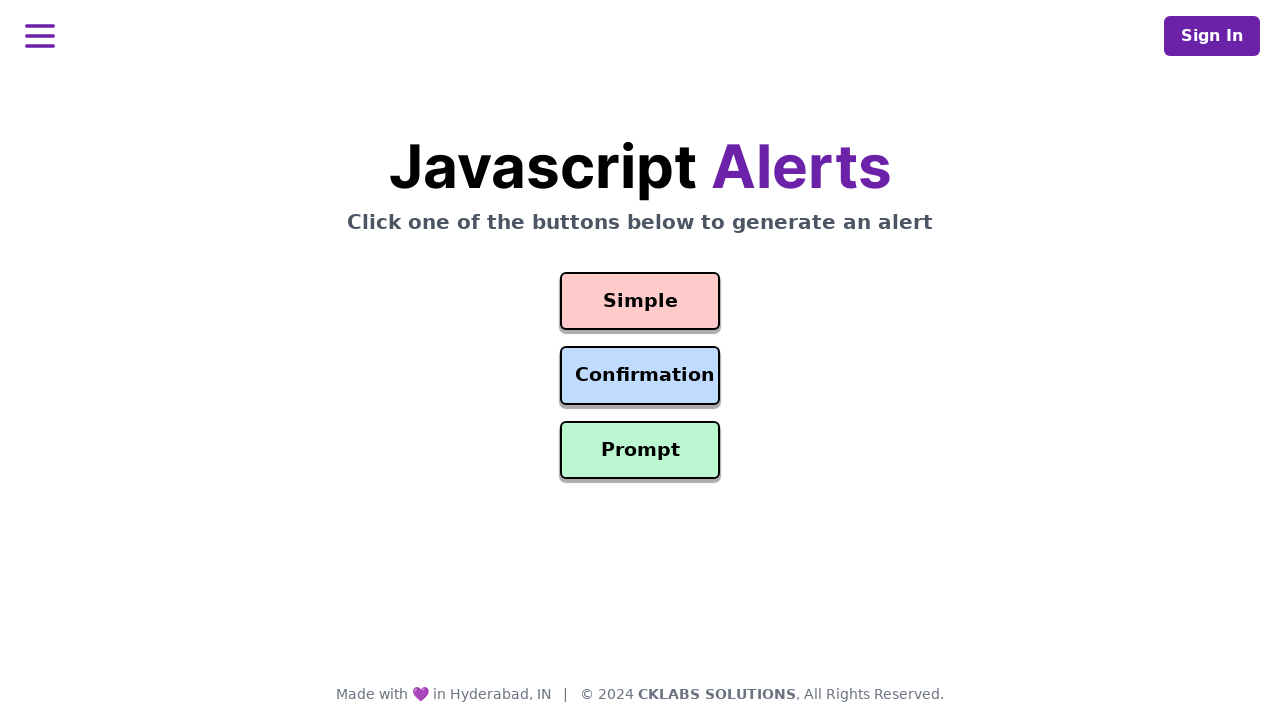

Clicked prompt alert button at (640, 450) on #prompt
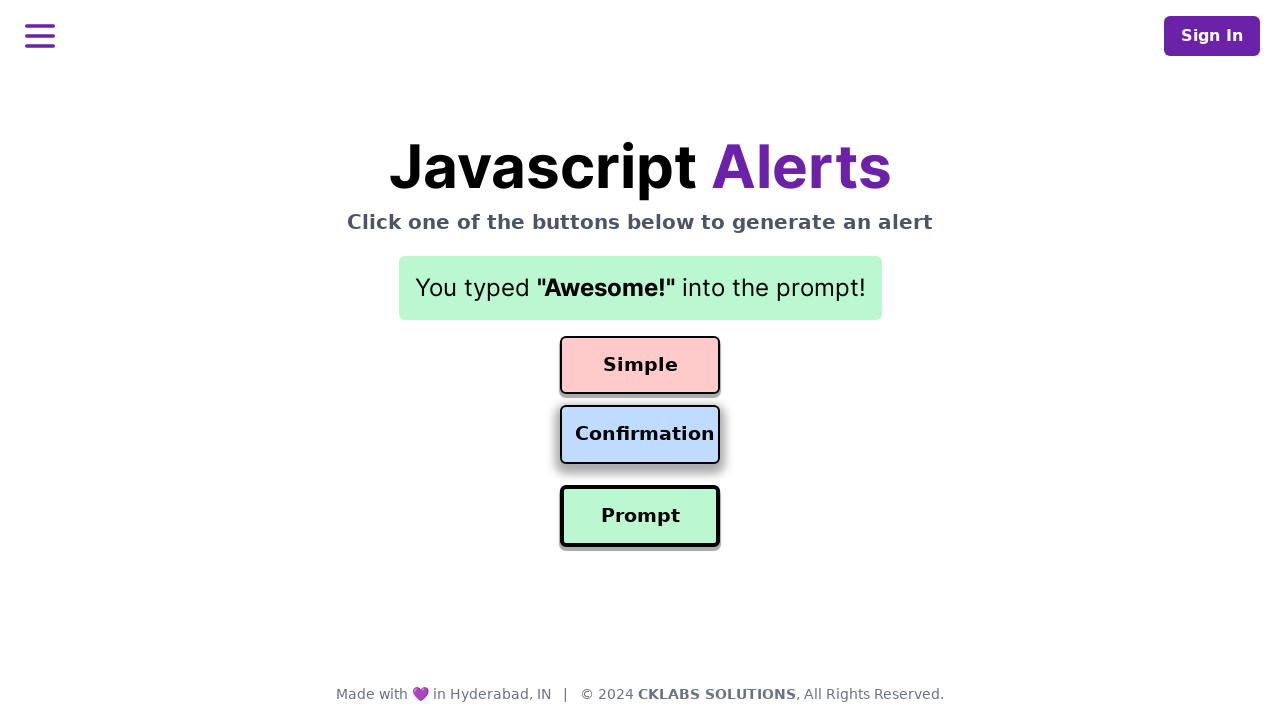

Waited for prompt alert to be triggered and handled
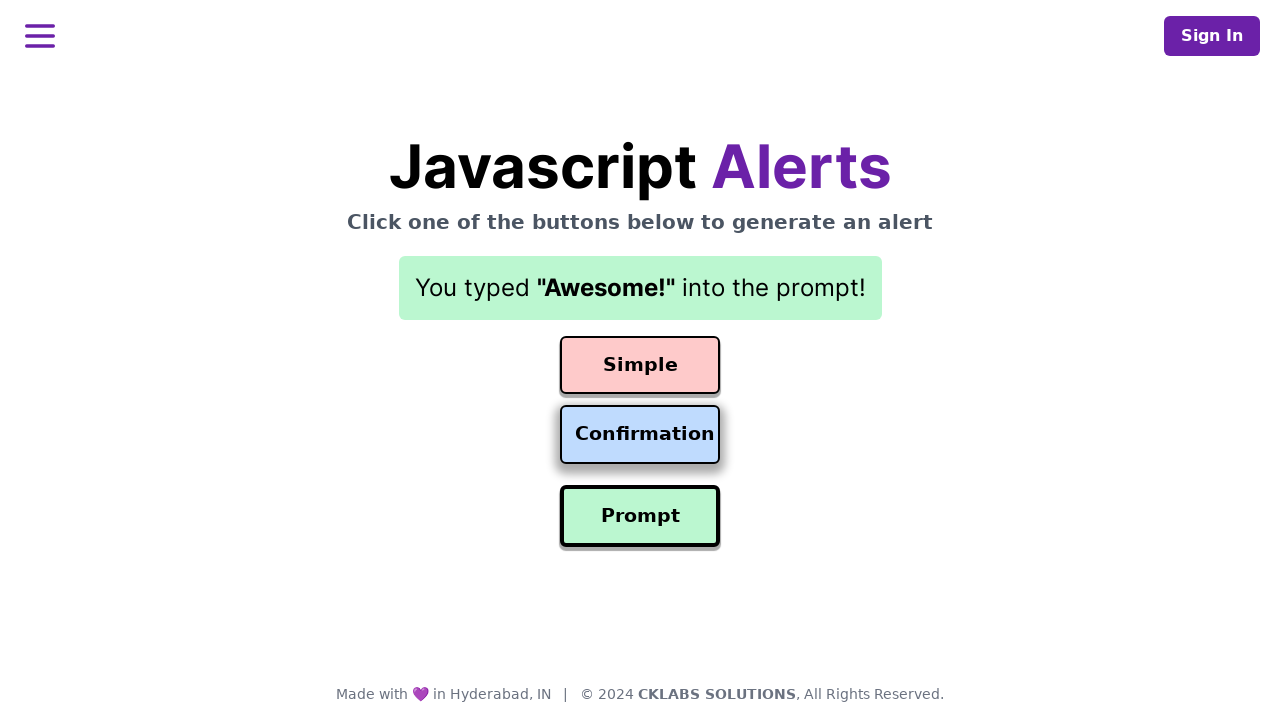

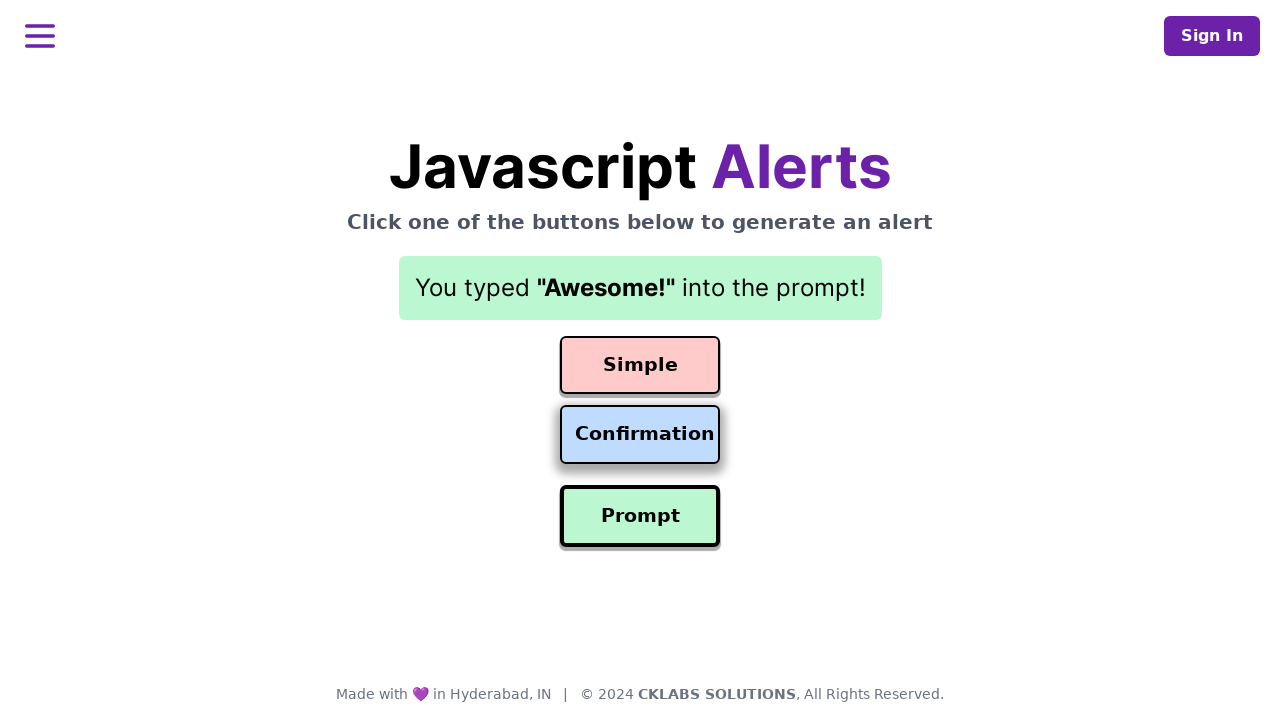